Tests registration form submission by filling required fields (first name, last name, email) and verifying successful registration message appears

Starting URL: http://suninjuly.github.io/registration1.html

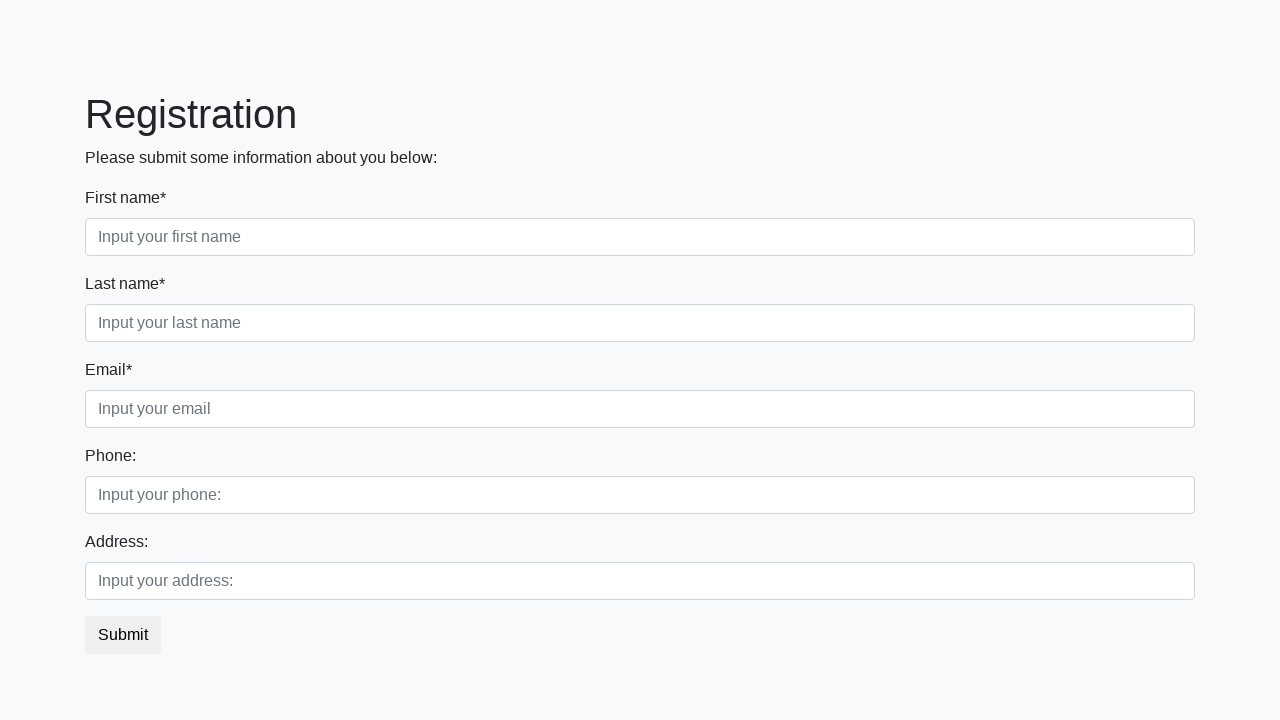

Filled first name field with 'Ivan' on .first:required
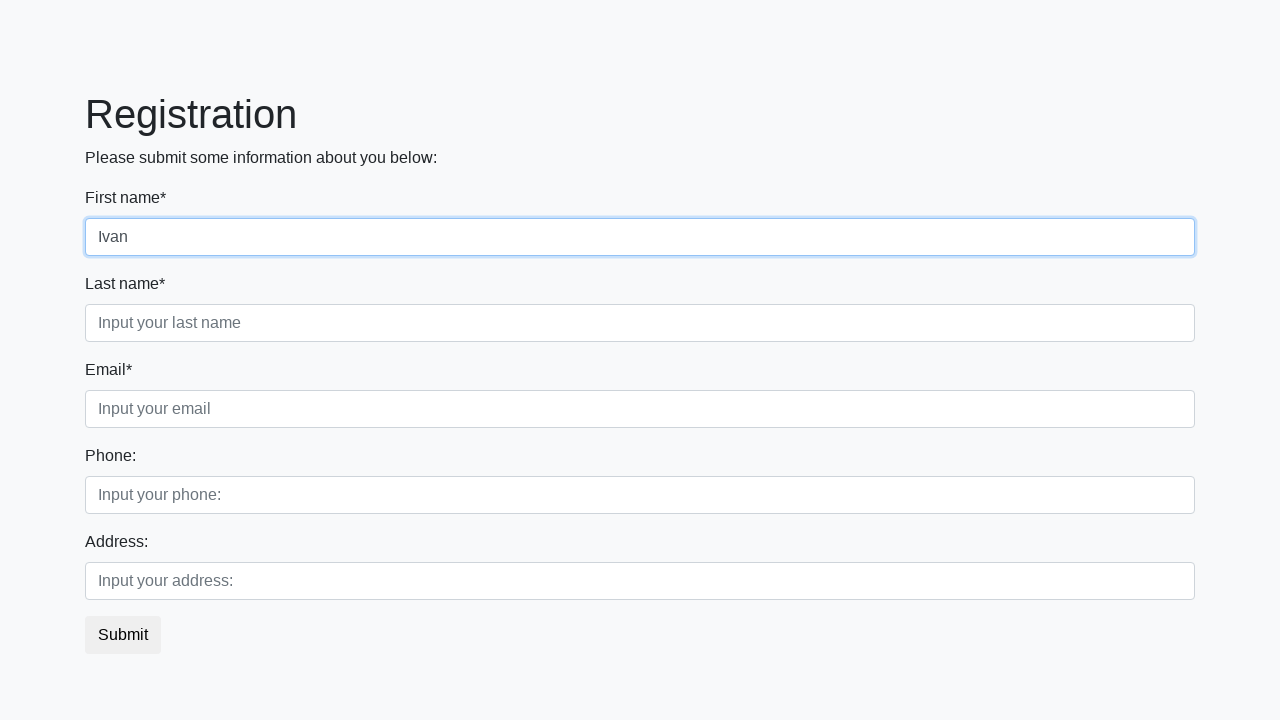

Filled last name field with 'Petrov' on .second:required
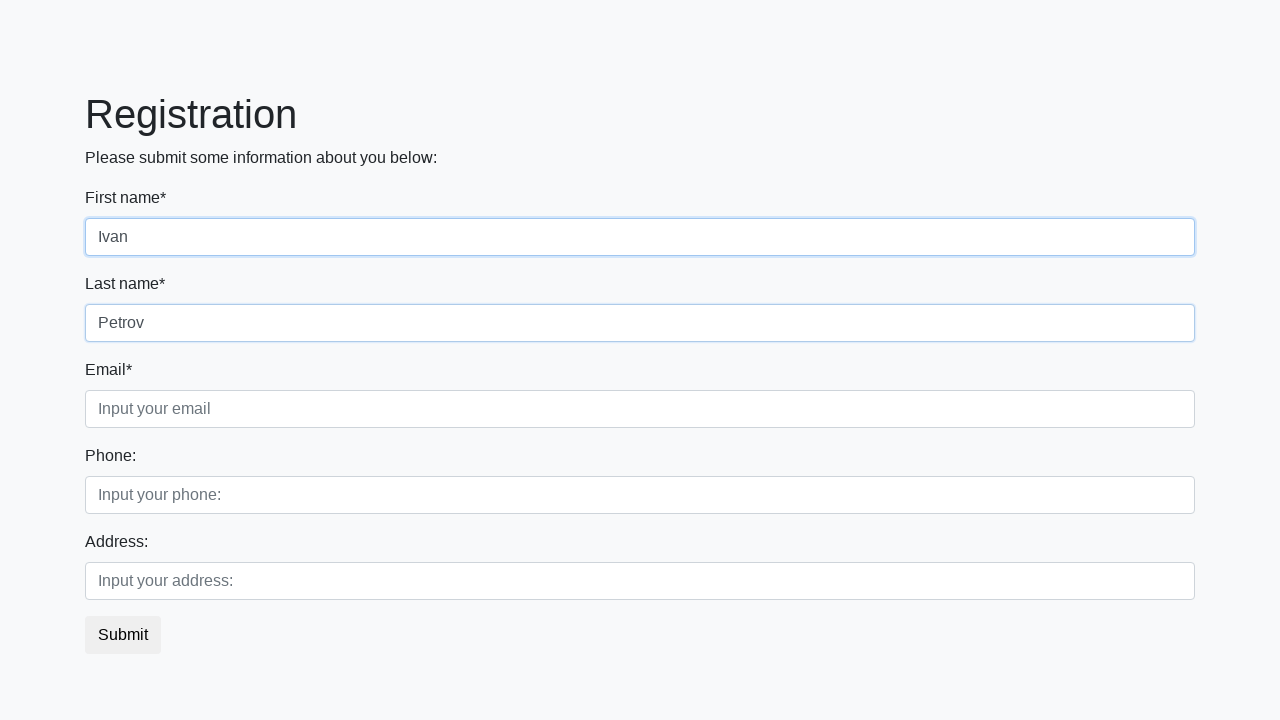

Filled email field with 'user@example.com' on .third:required
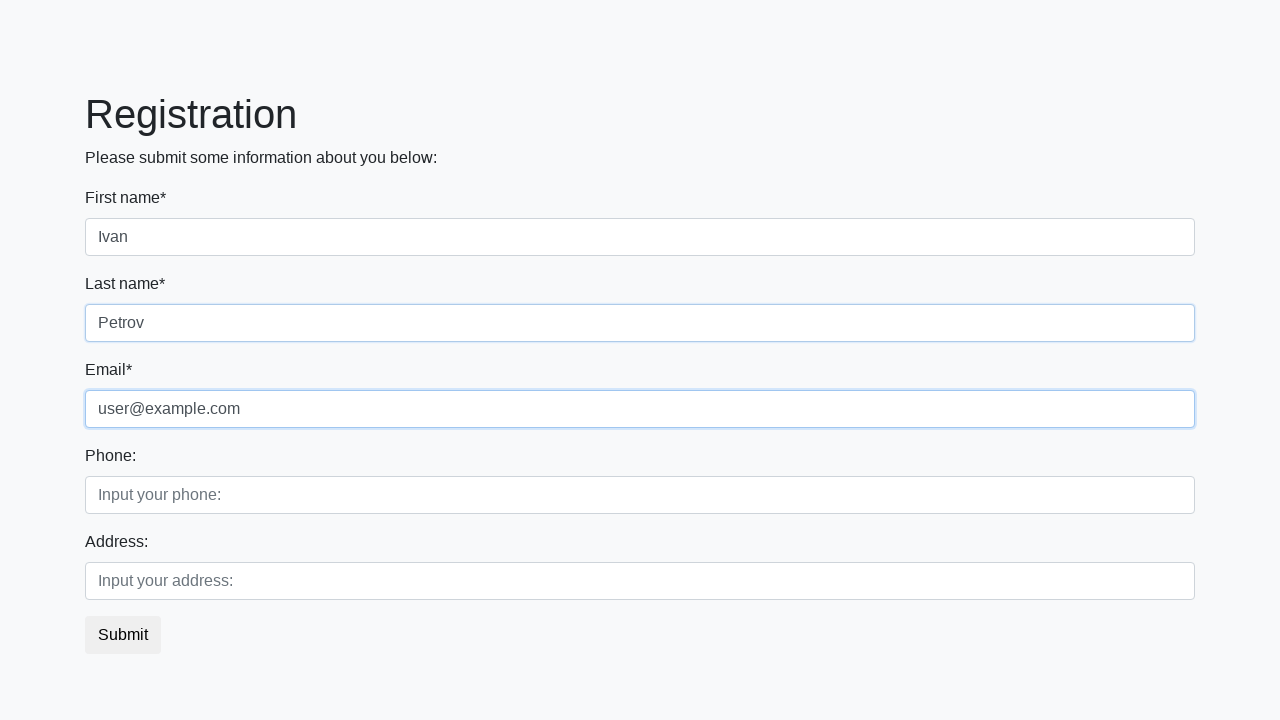

Clicked submit button to register at (123, 635) on button.btn
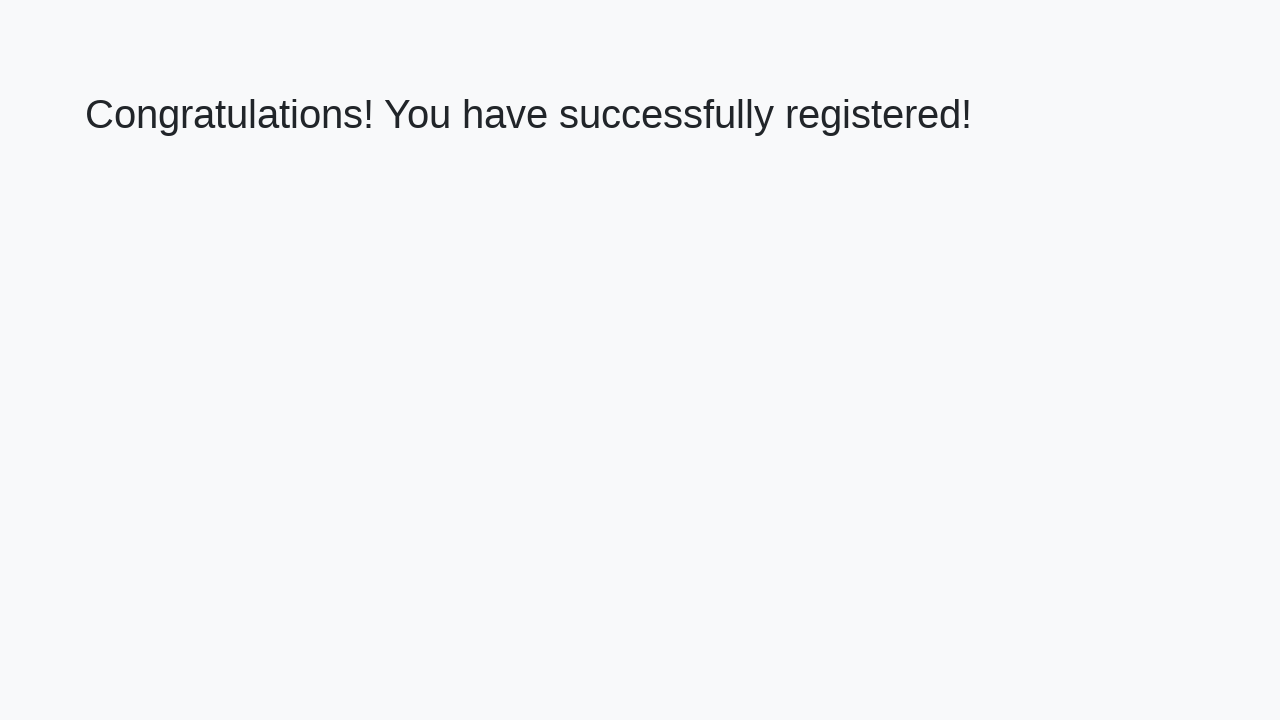

Success message heading loaded
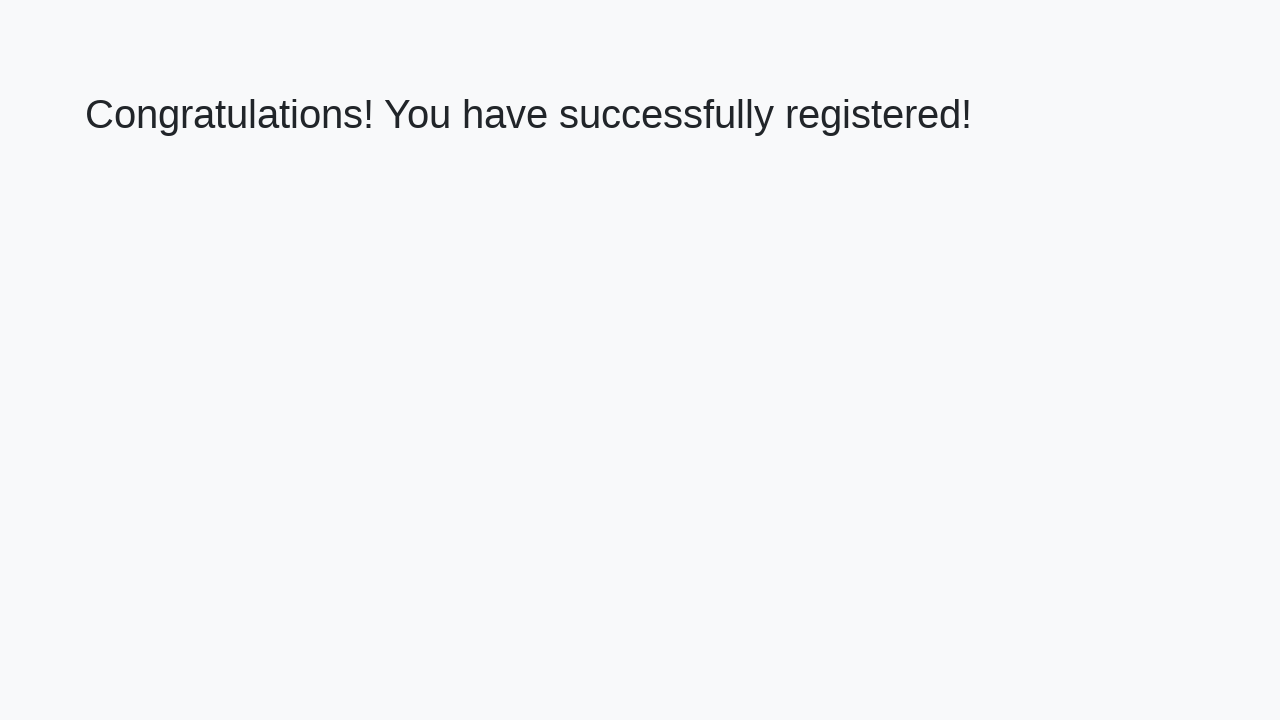

Retrieved success message text: 'Congratulations! You have successfully registered!'
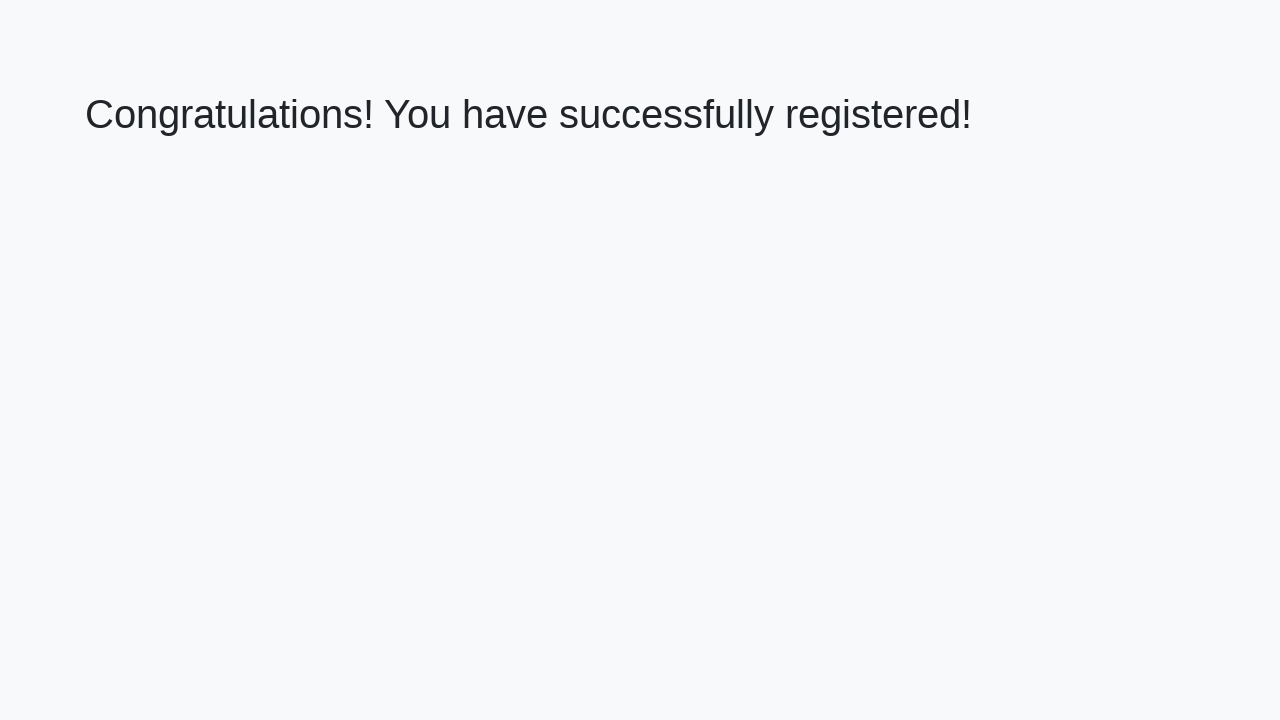

Verified success message matches expected text
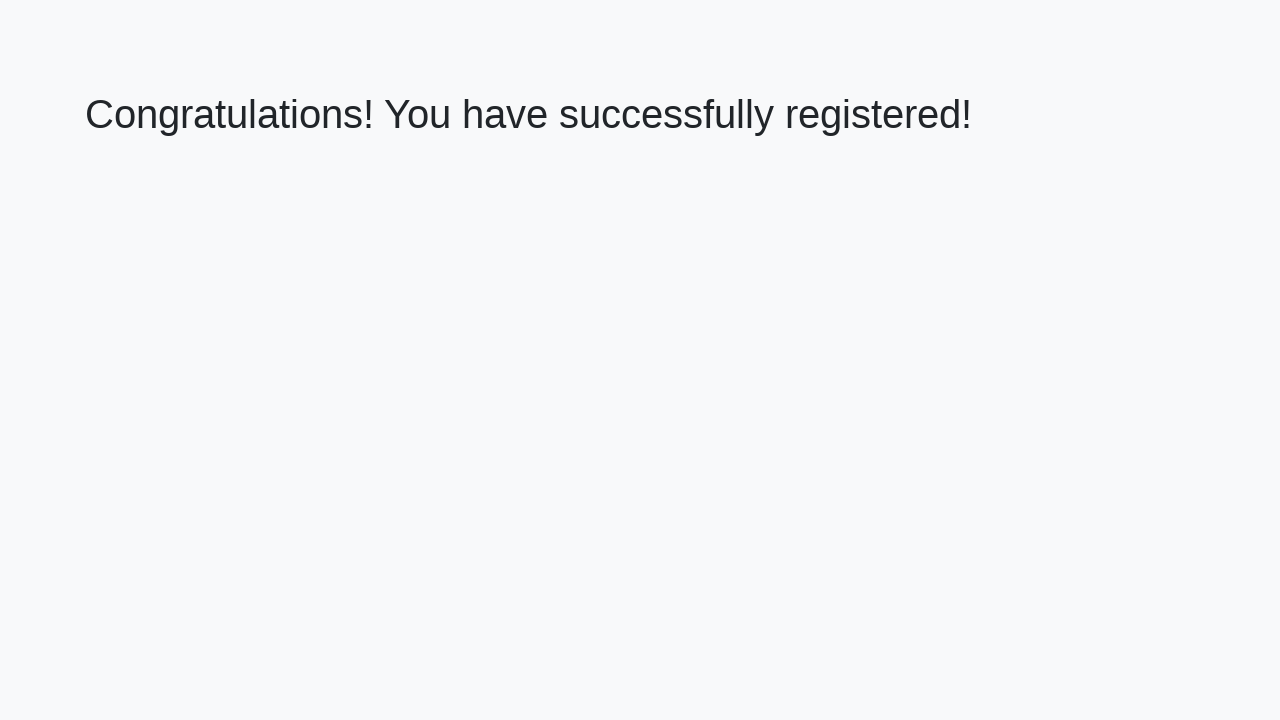

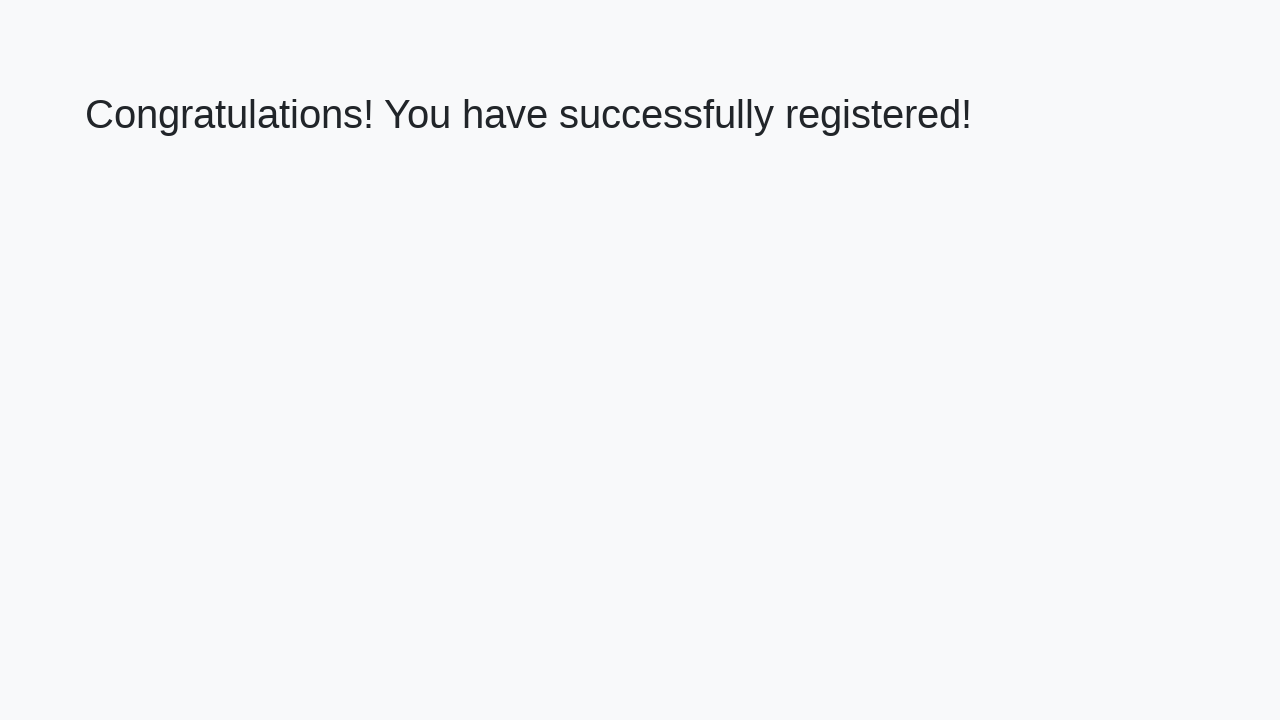